Tests iframe interaction on W3Schools by switching to an iframe, clicking a link within it, and switching back to the main content

Starting URL: https://www.w3schools.com/html/tryit.asp?filename=tryhtml_iframe_target

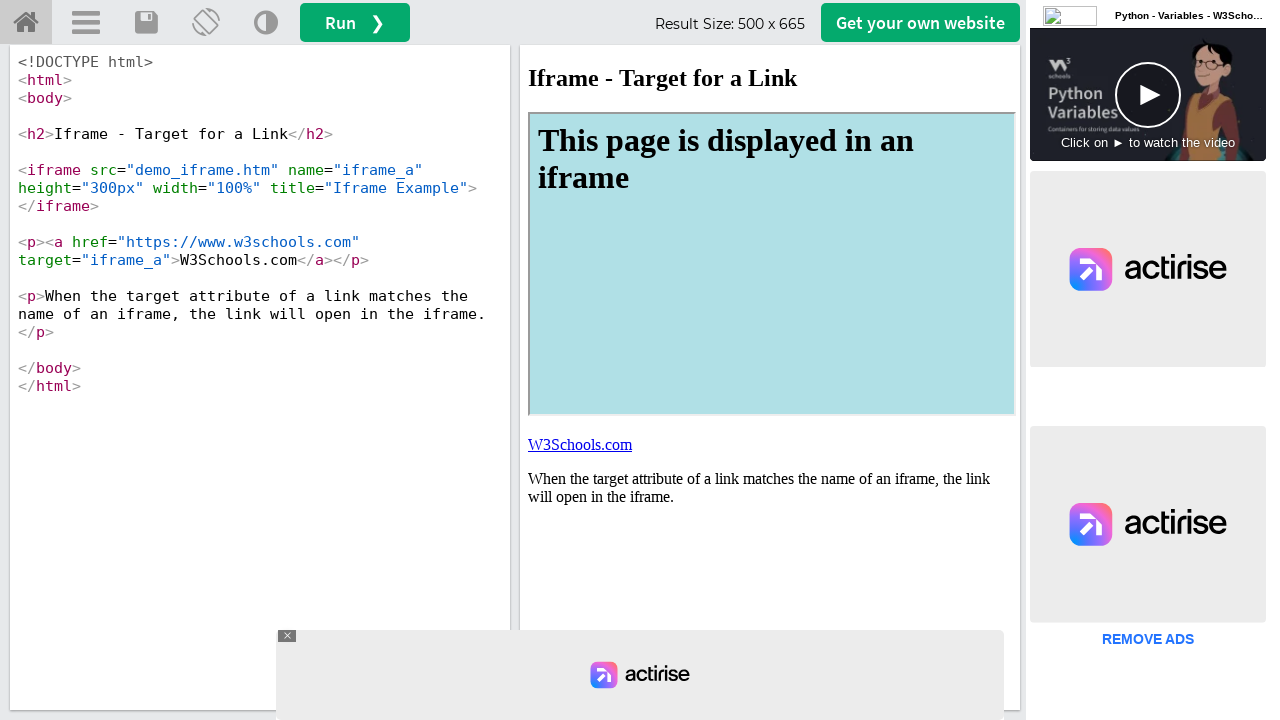

Located iframe element with id 'iframeResult'
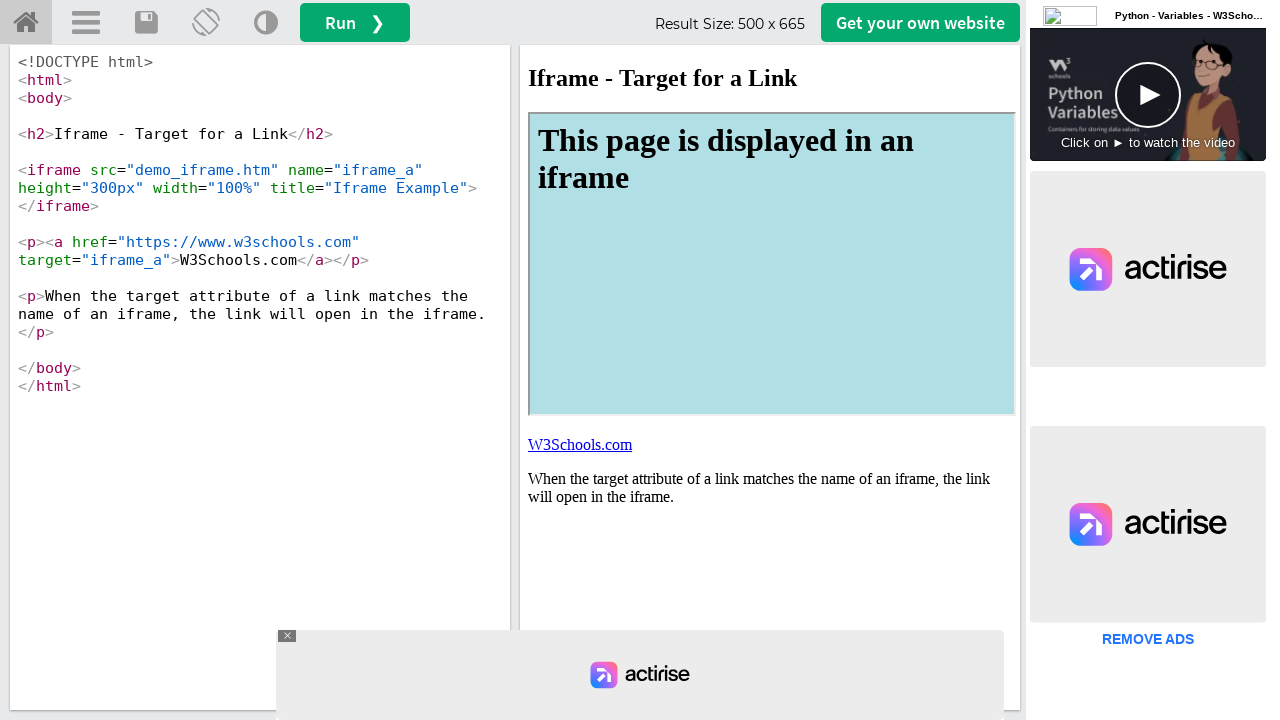

Clicked link within the iframe at (580, 444) on #iframeResult >> internal:control=enter-frame >> xpath=html/body/p[1]/a
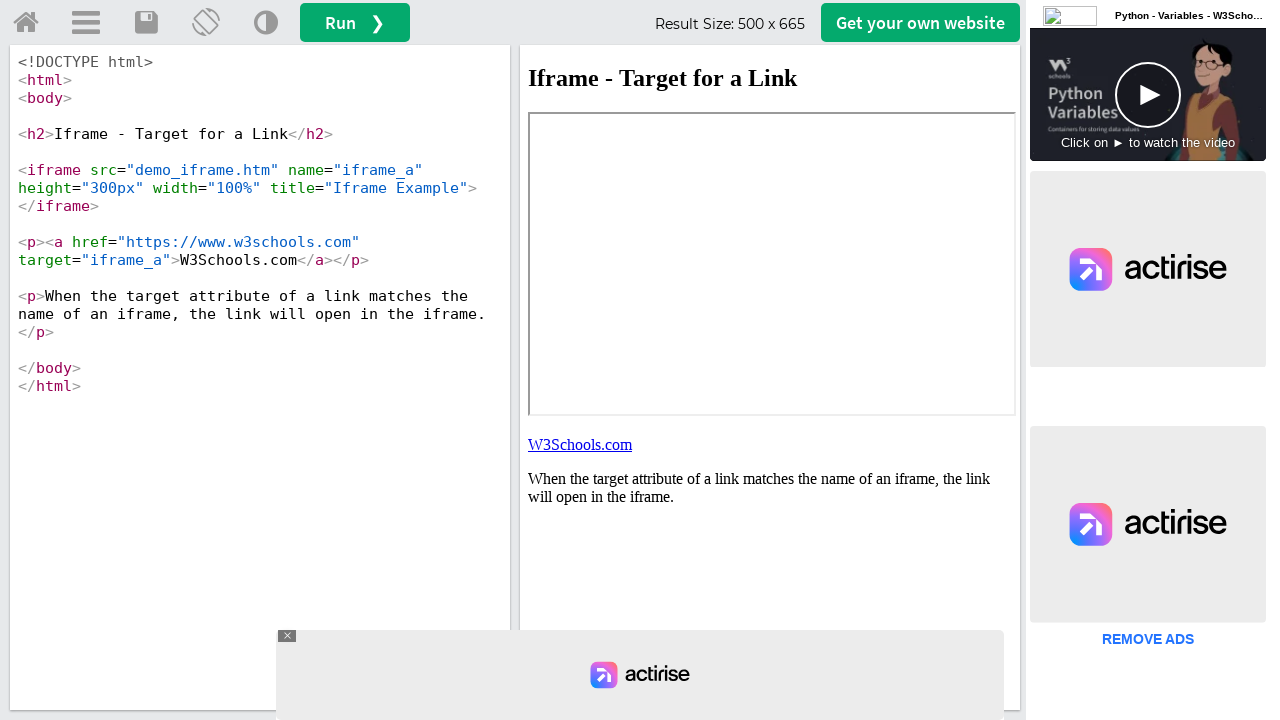

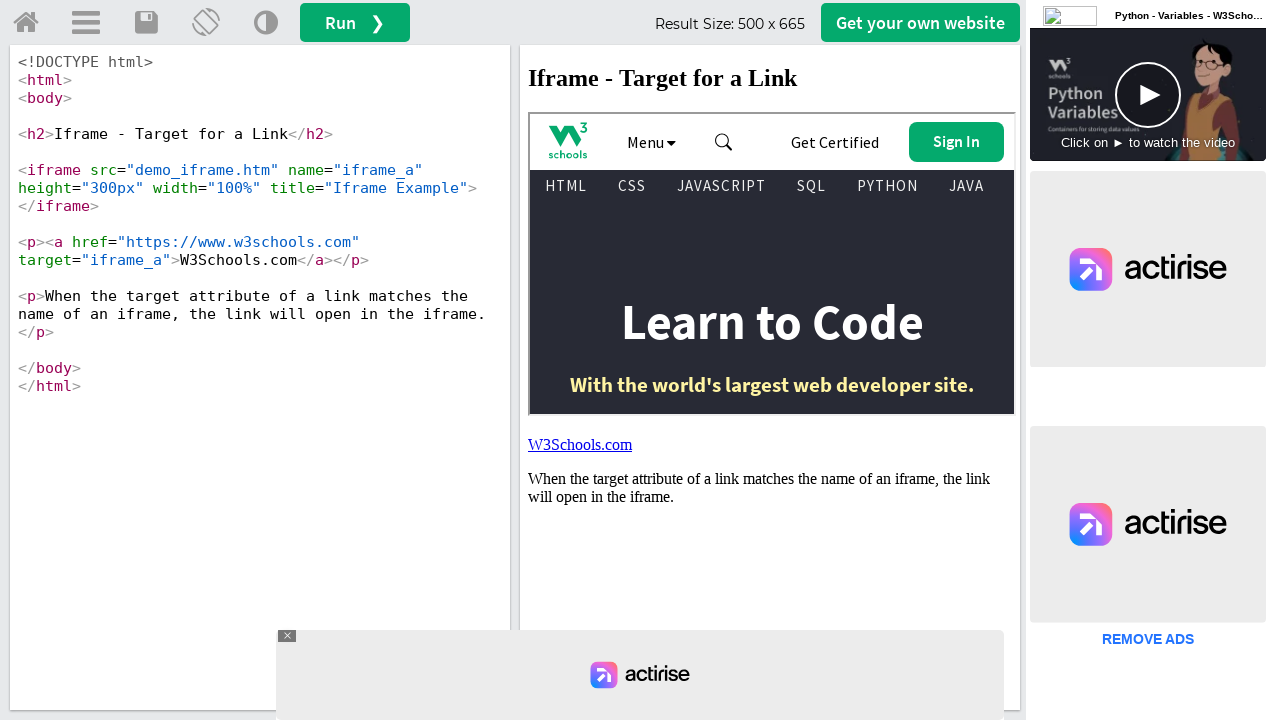